Tests marking all todo items as completed using the toggle-all checkbox

Starting URL: https://demo.playwright.dev/todomvc

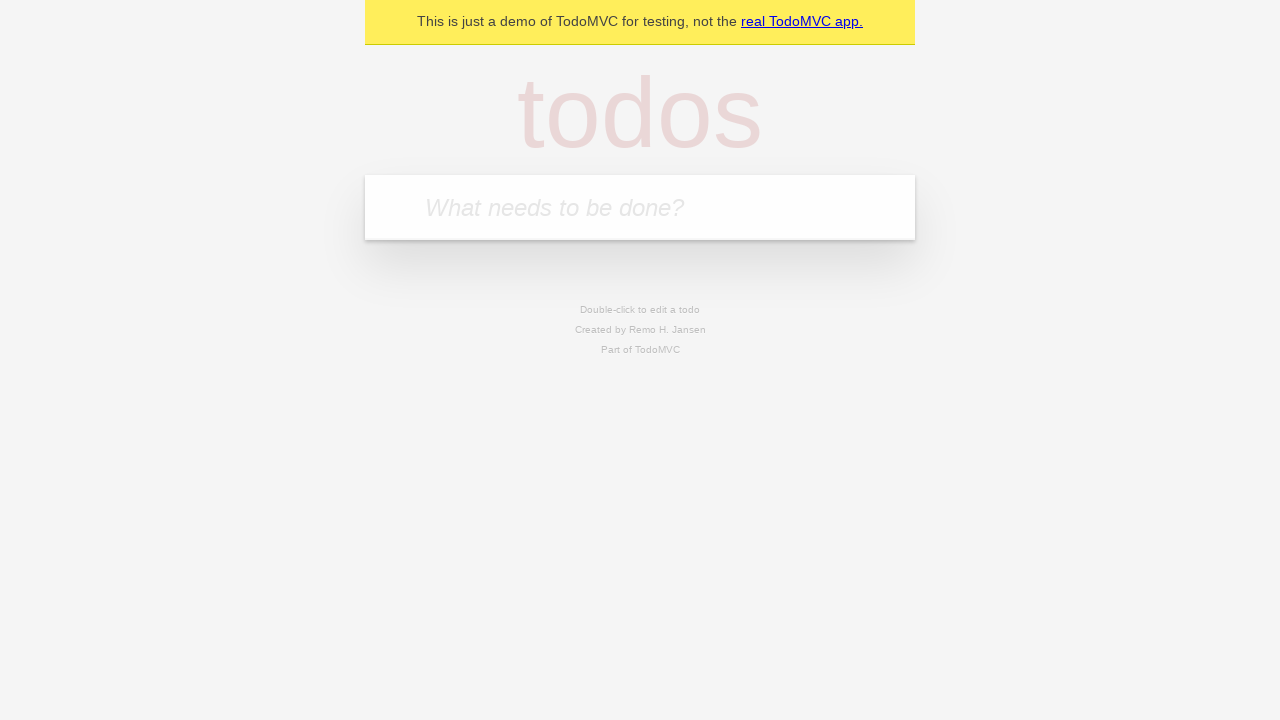

Filled new todo input with 'buy some cheese' on .new-todo
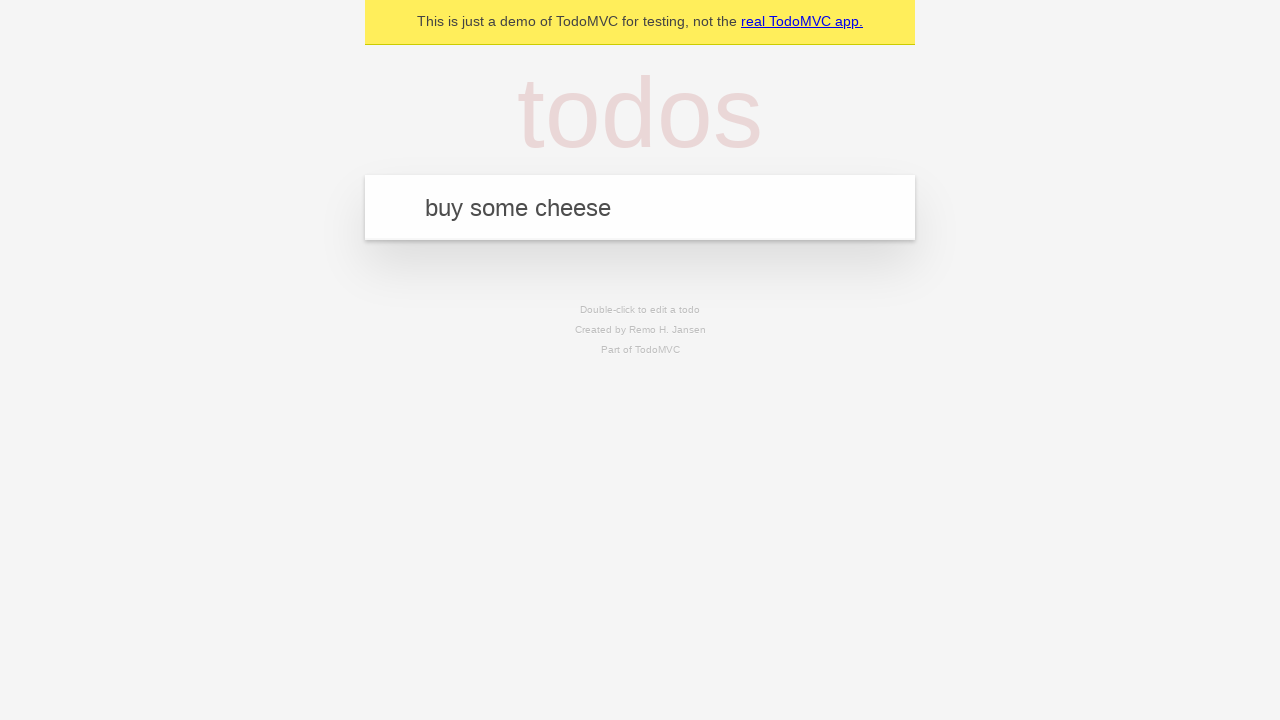

Pressed Enter to create first todo item on .new-todo
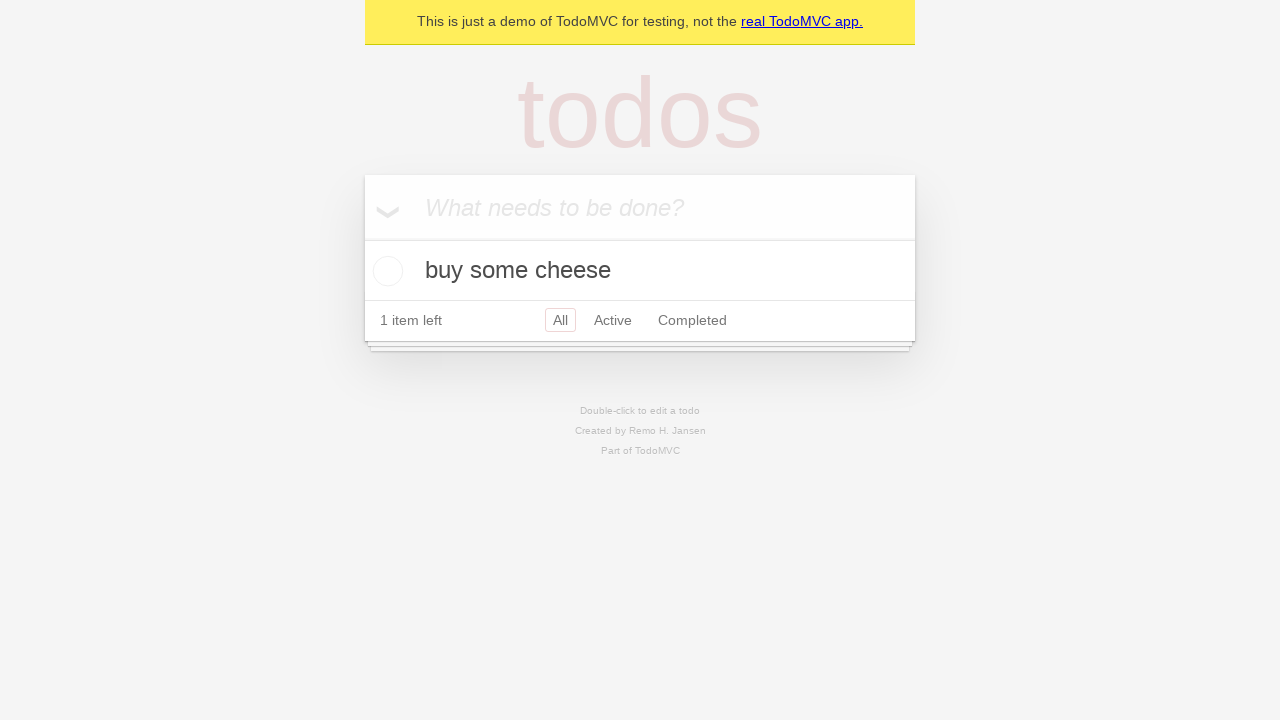

Filled new todo input with 'feed the cat' on .new-todo
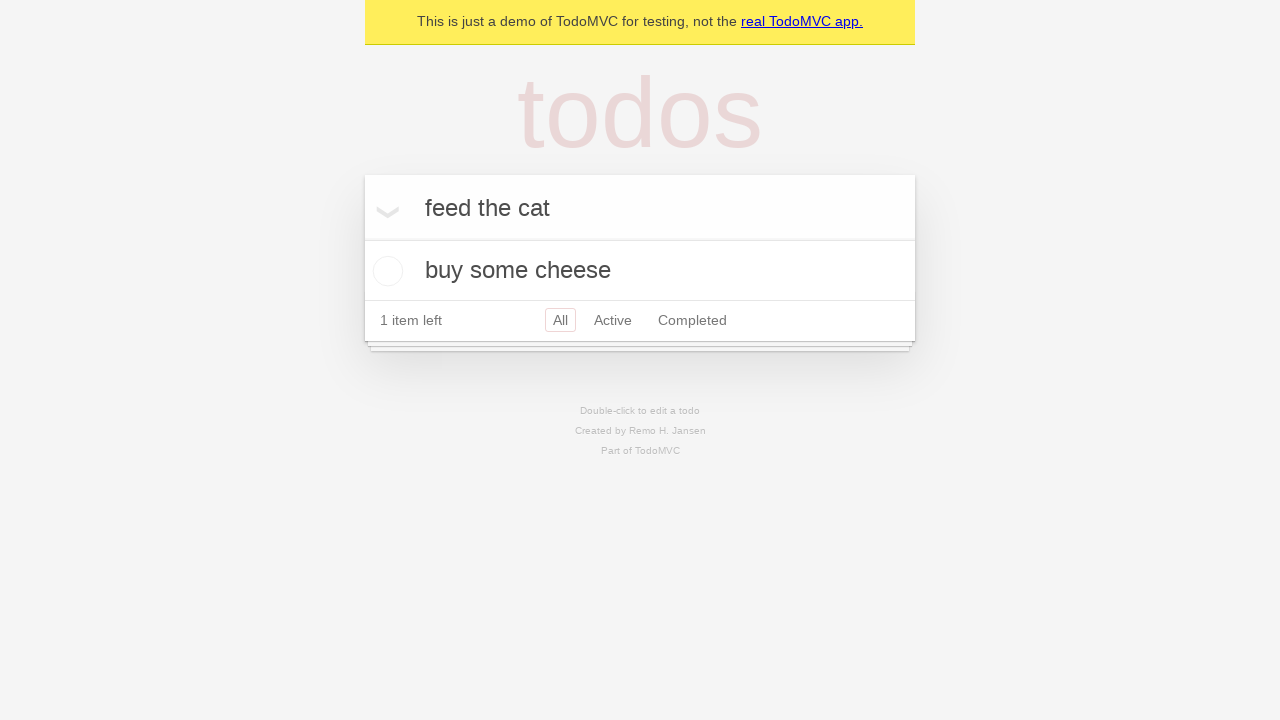

Pressed Enter to create second todo item on .new-todo
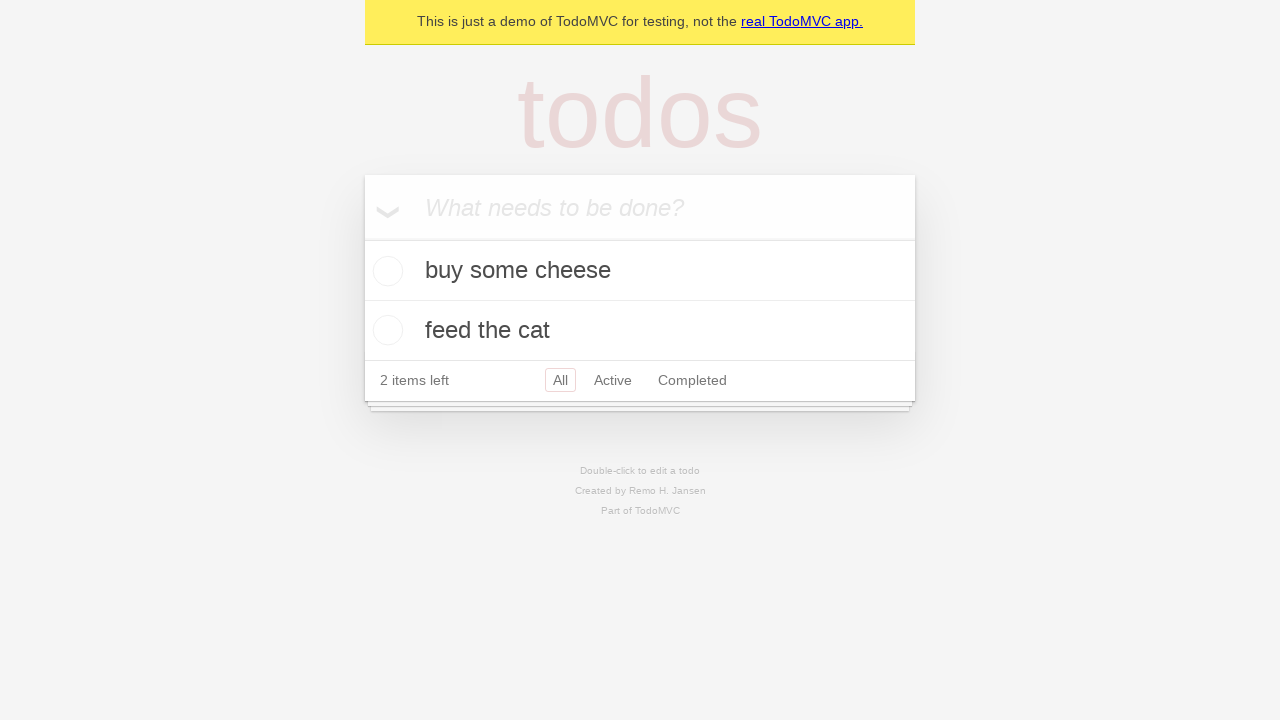

Filled new todo input with 'book a doctors appointment' on .new-todo
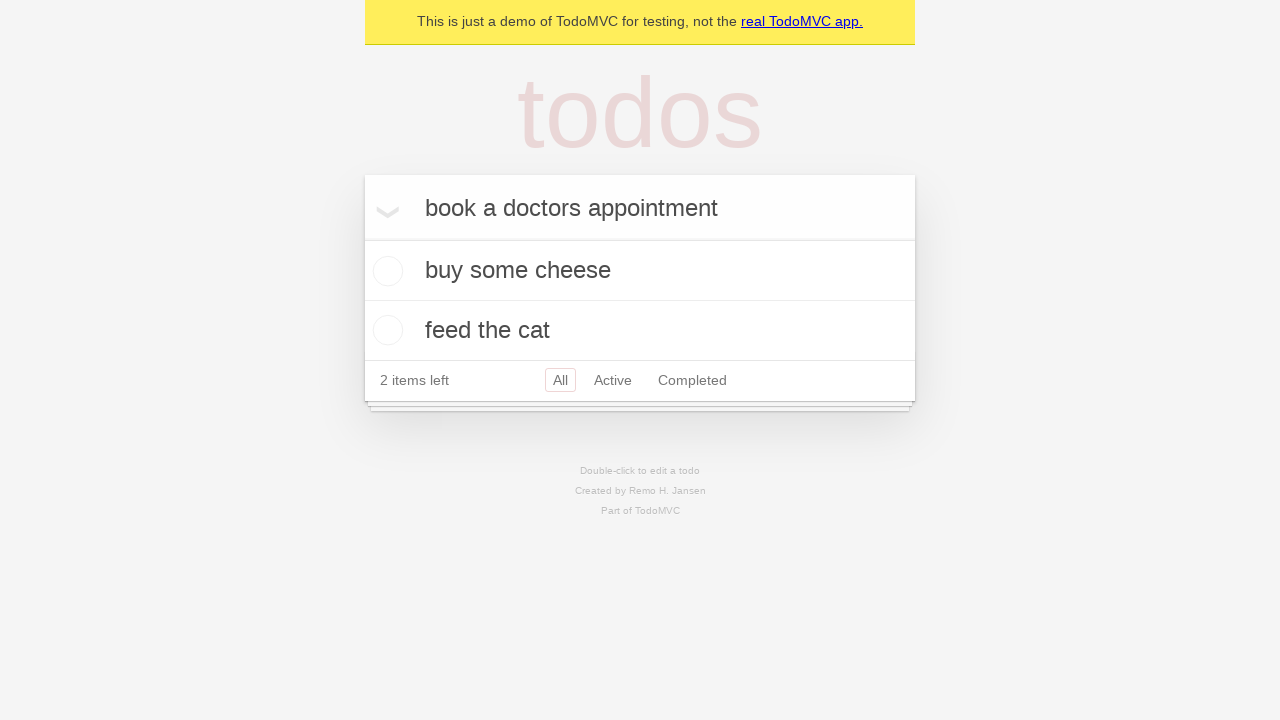

Pressed Enter to create third todo item on .new-todo
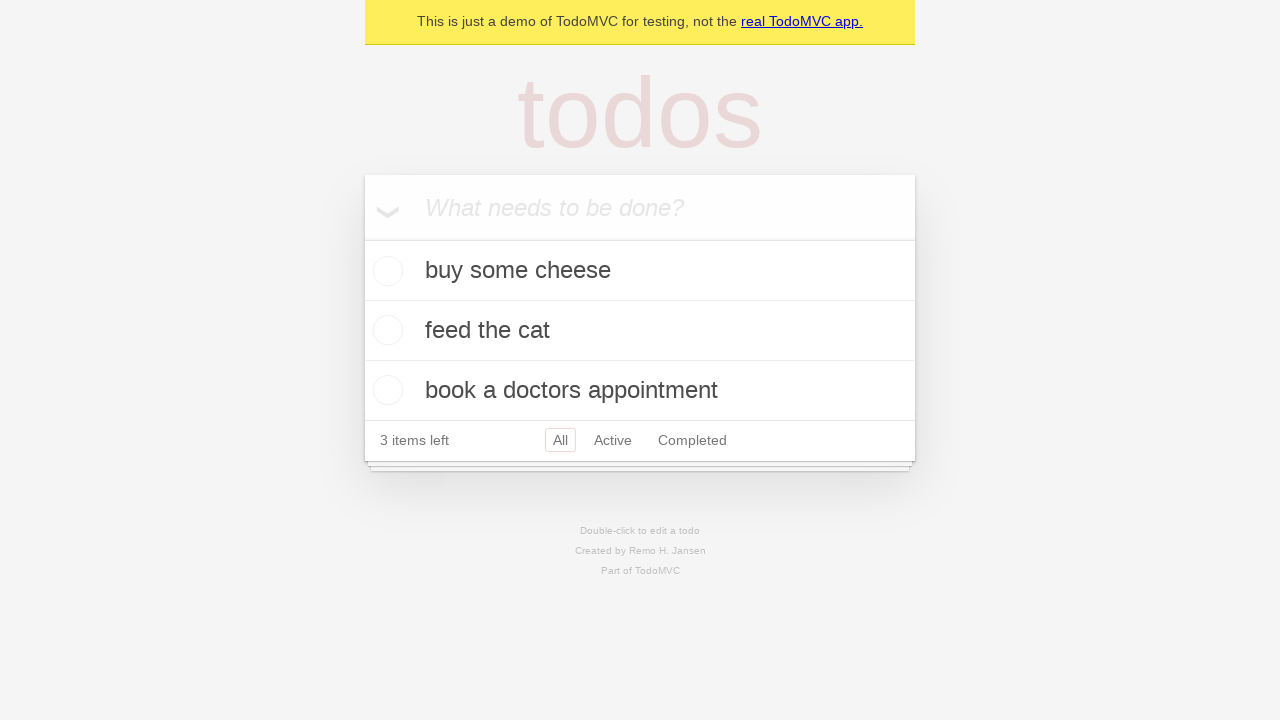

Waited for all three todo items to be created
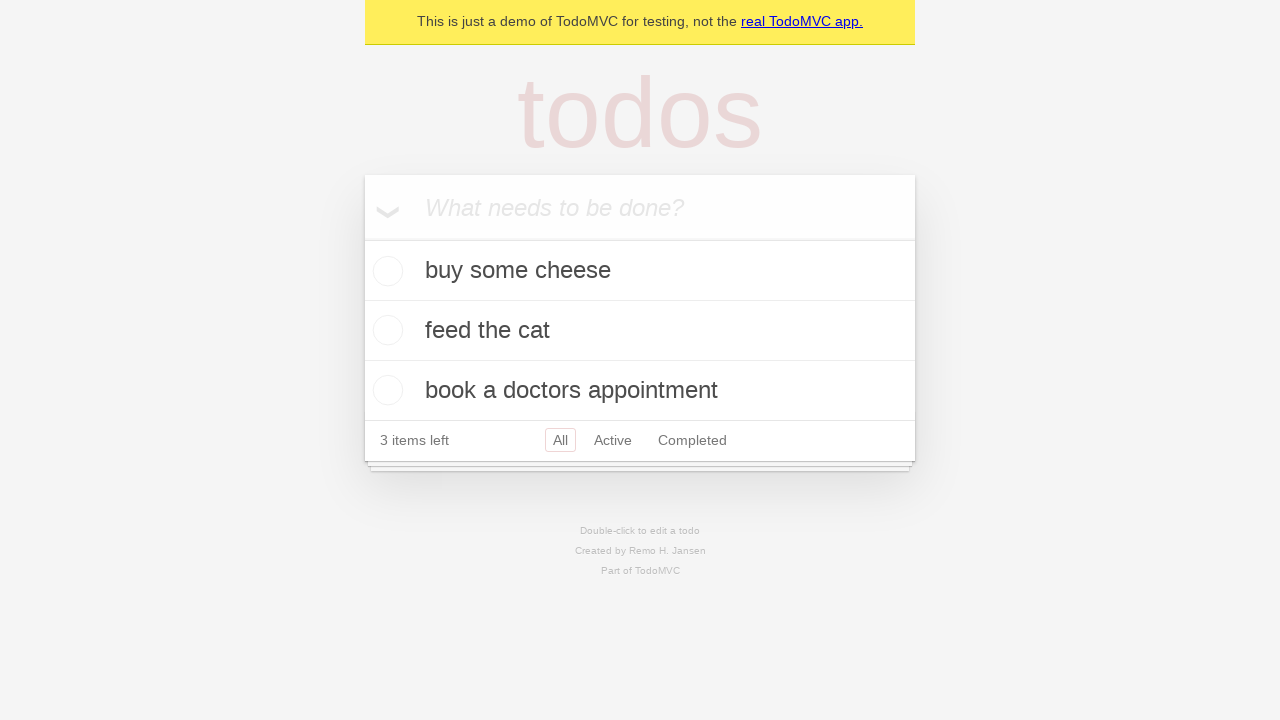

Clicked toggle-all checkbox to mark all items as completed at (362, 238) on .toggle-all
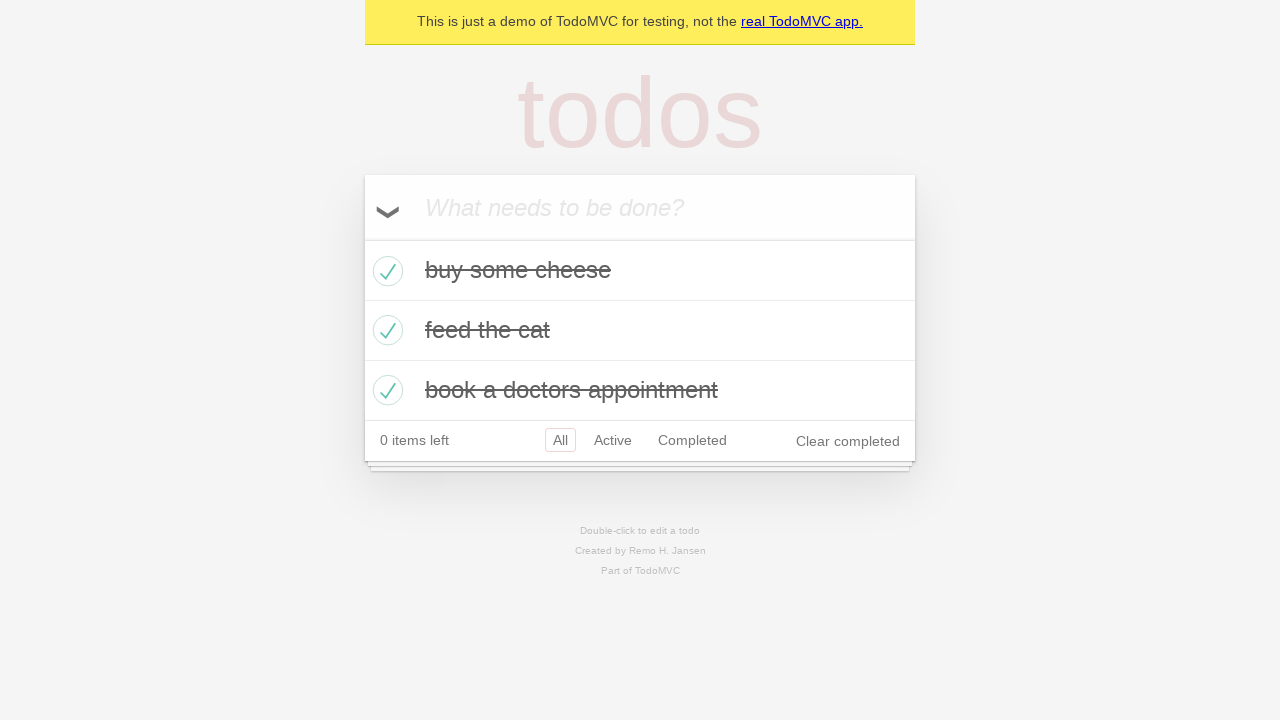

Verified that todo items are marked as completed
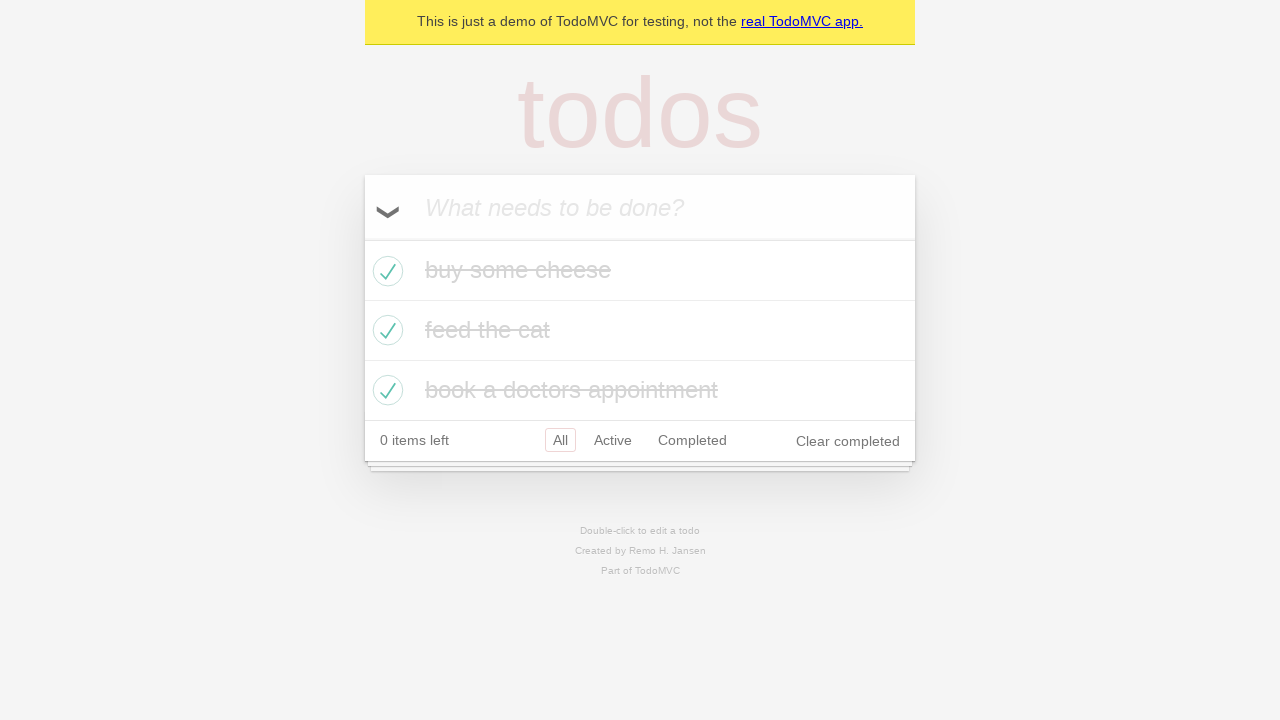

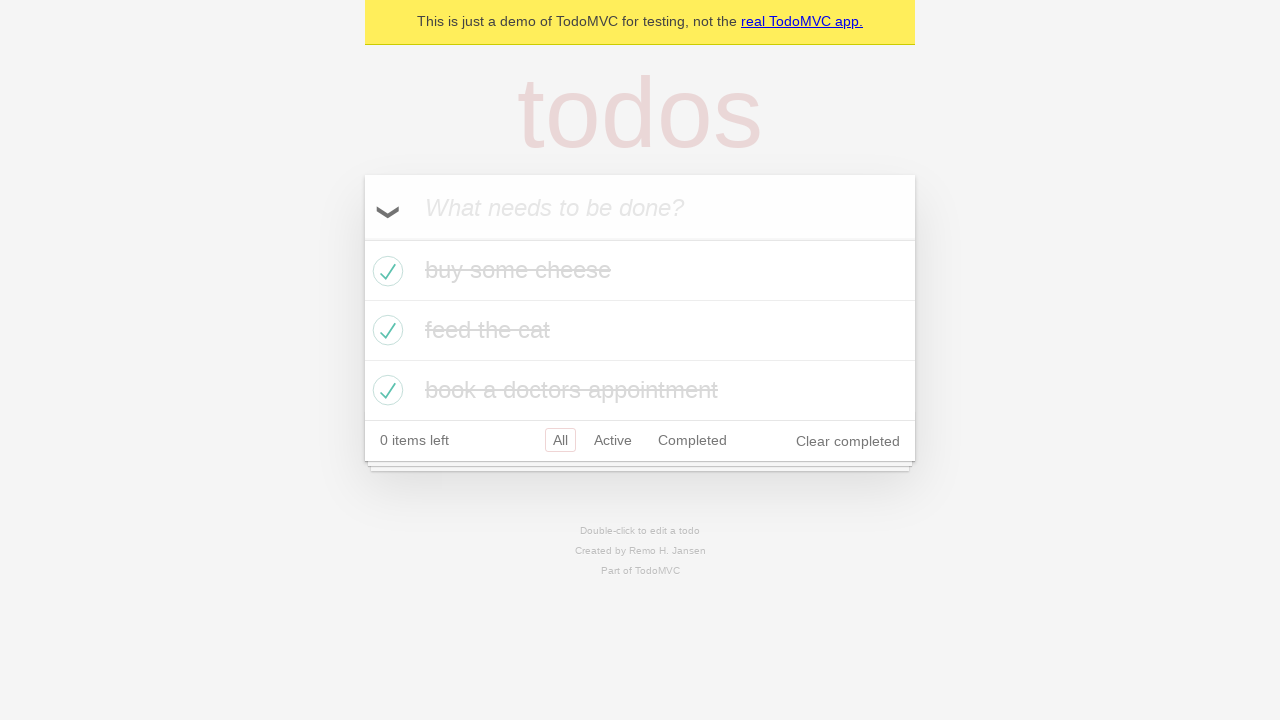